Navigates to the Raymond clothing store website and waits for the page to load

Starting URL: https://www.raymond.in/

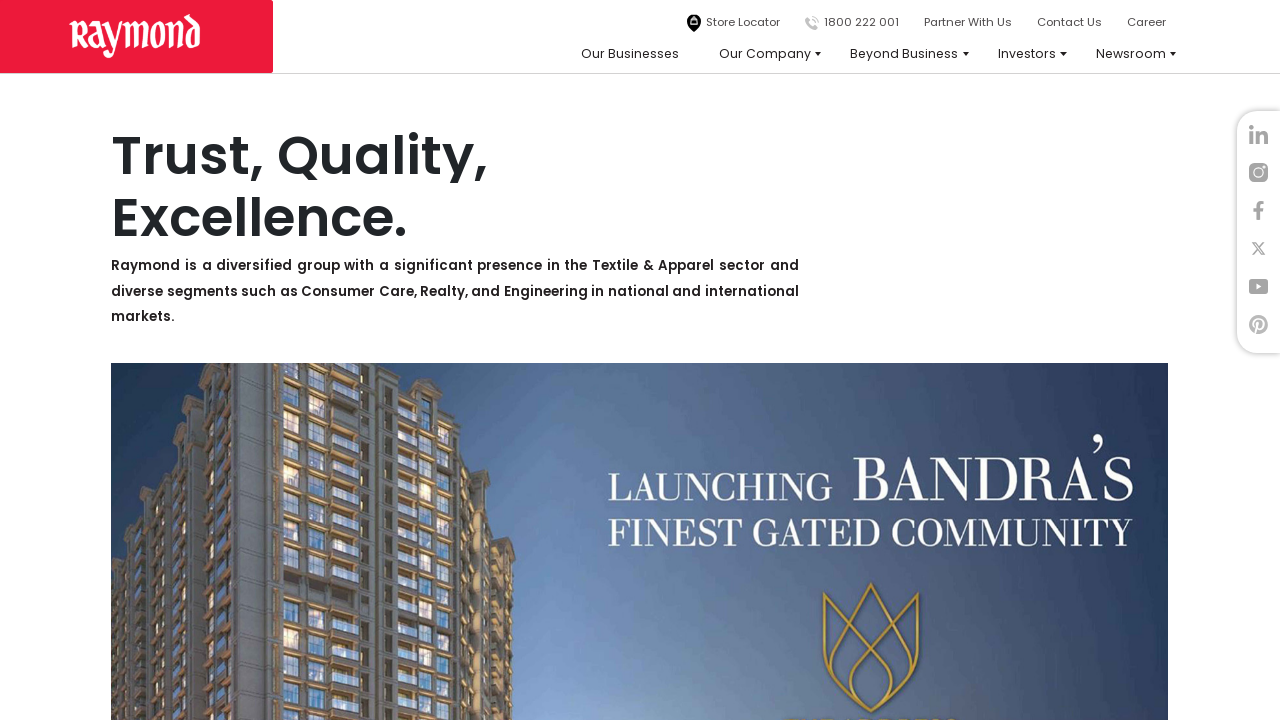

Navigated to Raymond clothing store website at https://www.raymond.in/
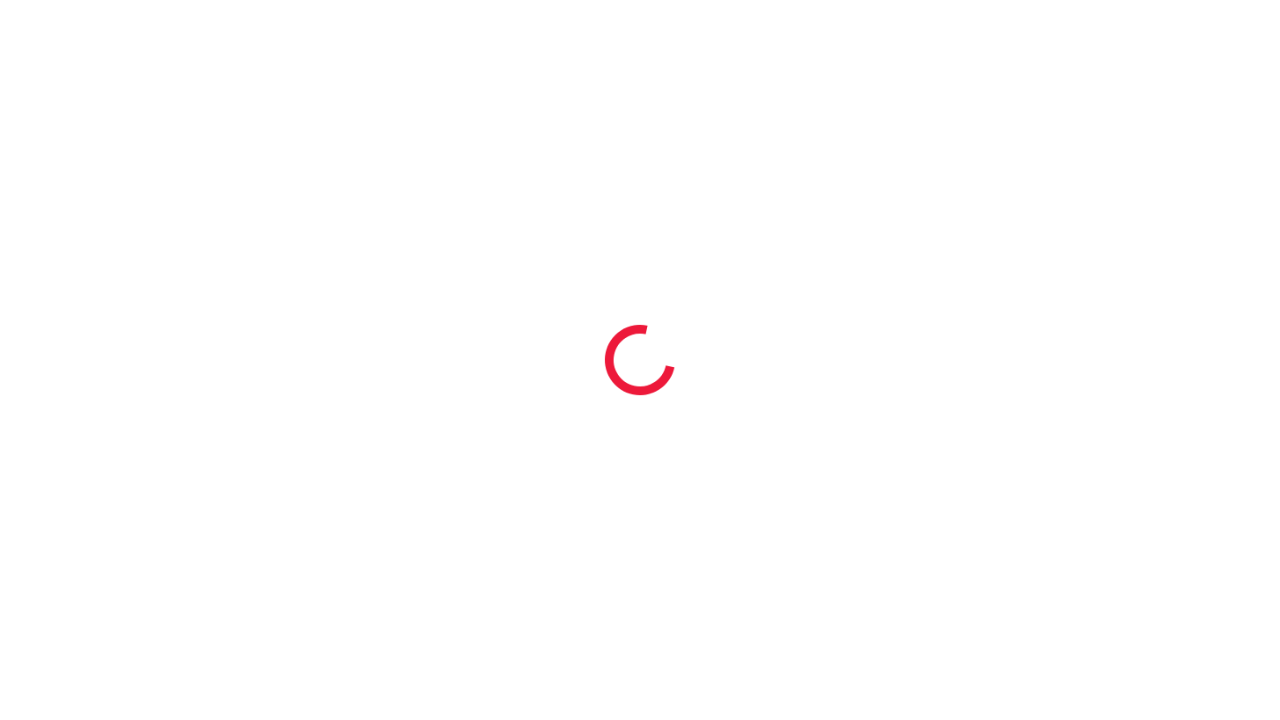

Page fully loaded - network idle state reached
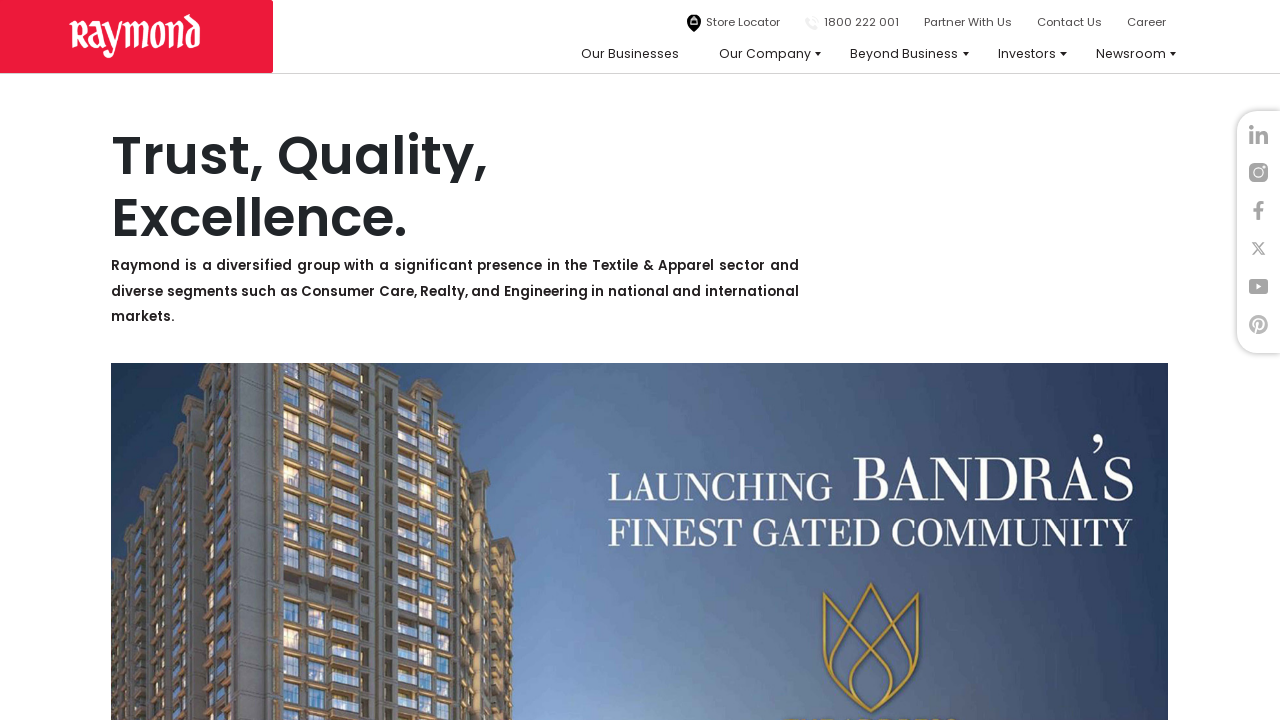

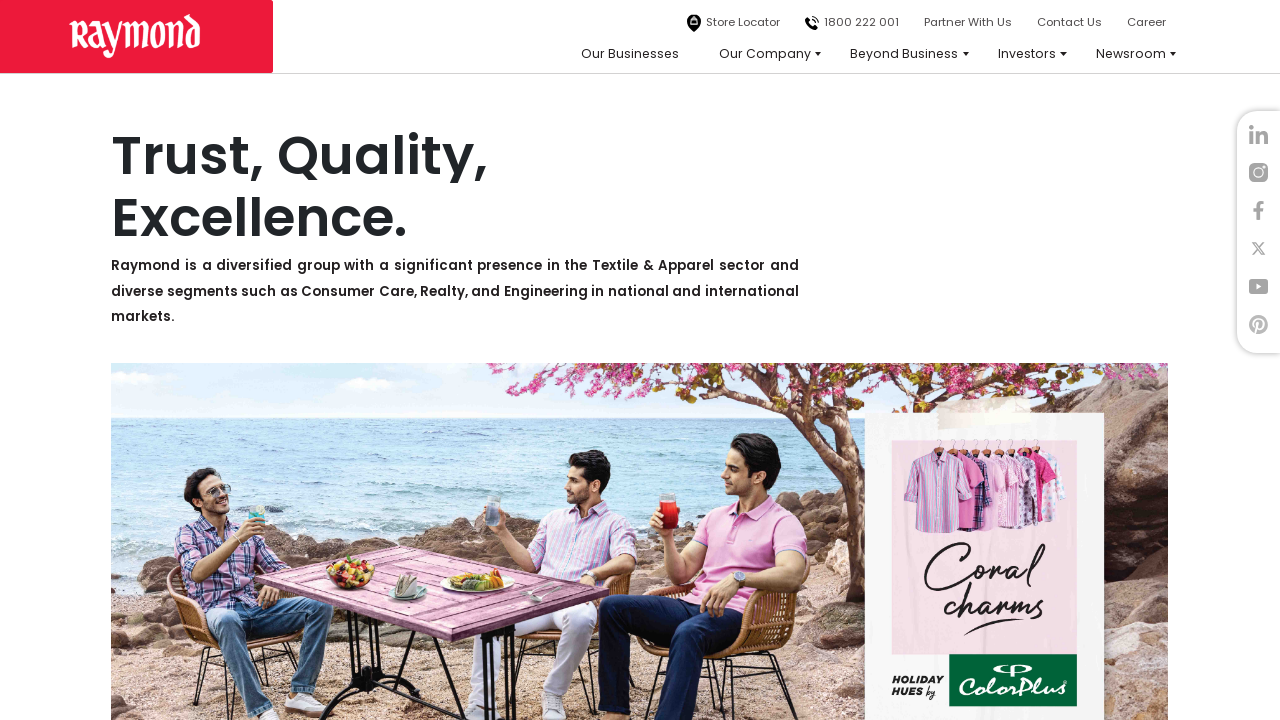